Tests a data types form by filling in all required fields except zip code, submitting the form, and verifying that the zip code field displays an error color while all other fields display a success color.

Starting URL: https://bonigarcia.dev/selenium-webdriver-java/data-types.html

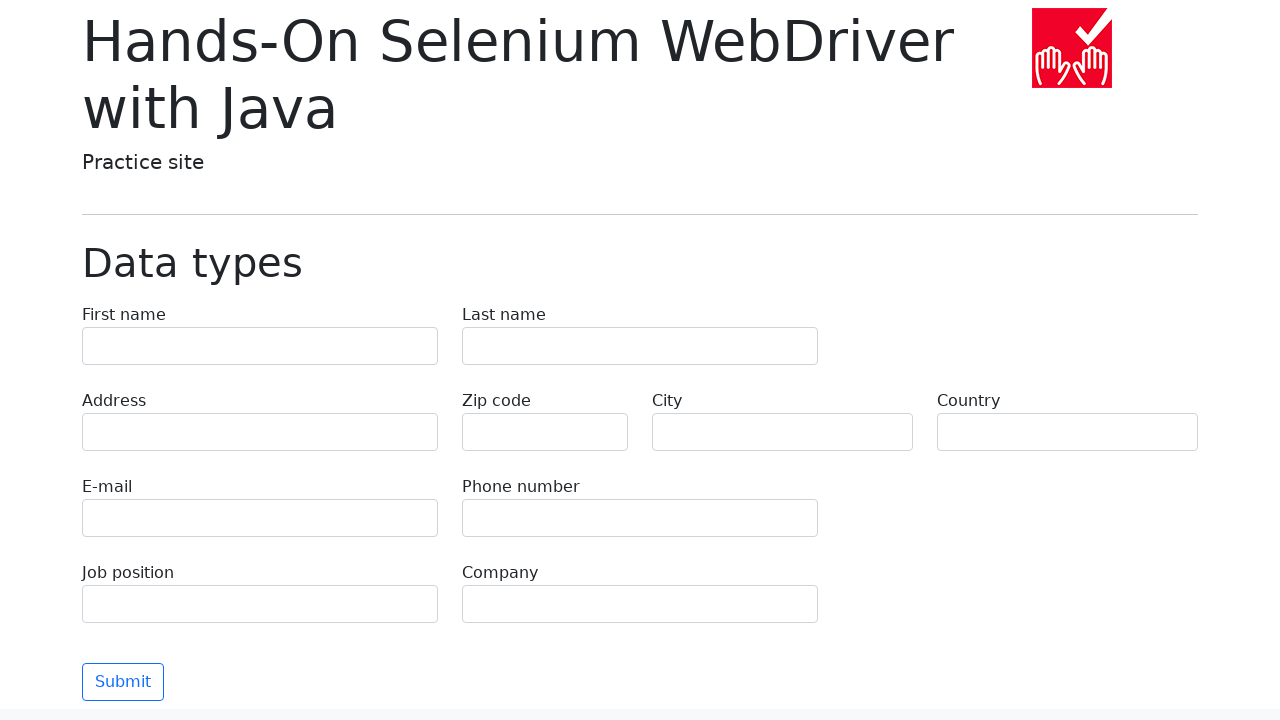

Filled first name field with 'Иван' on input[name='first-name']
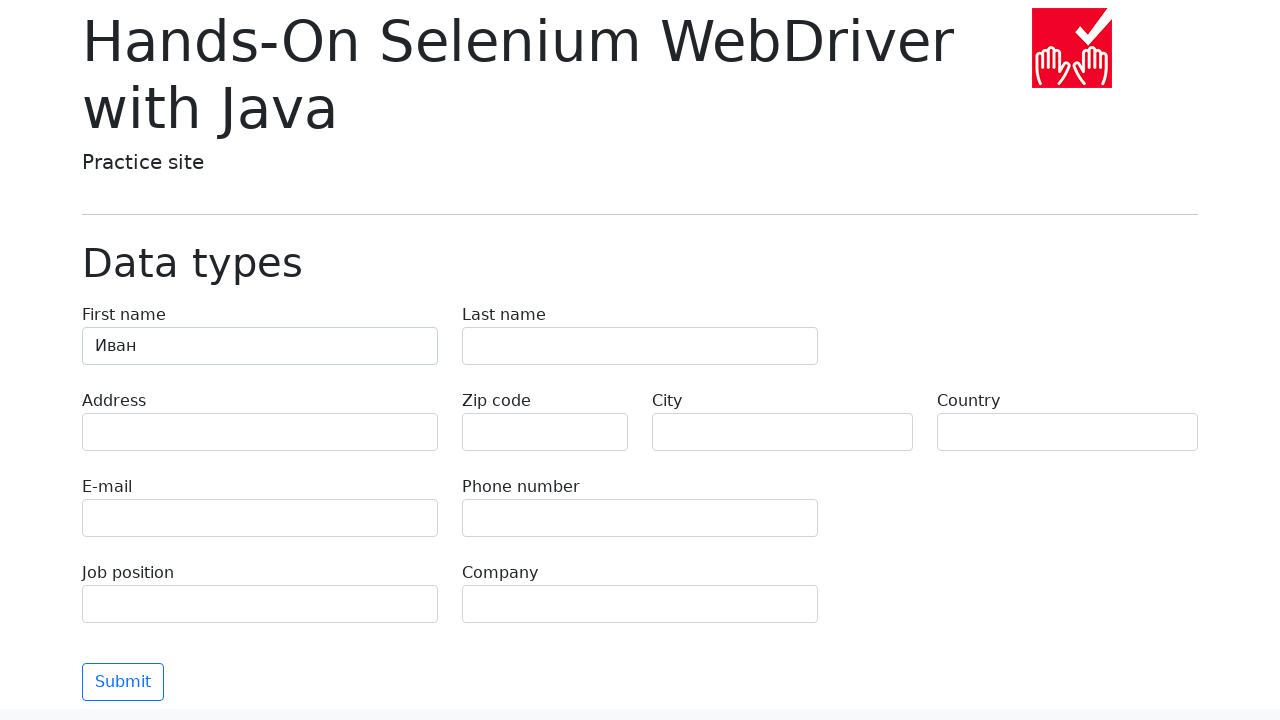

Filled last name field with 'Петров' on input[name='last-name']
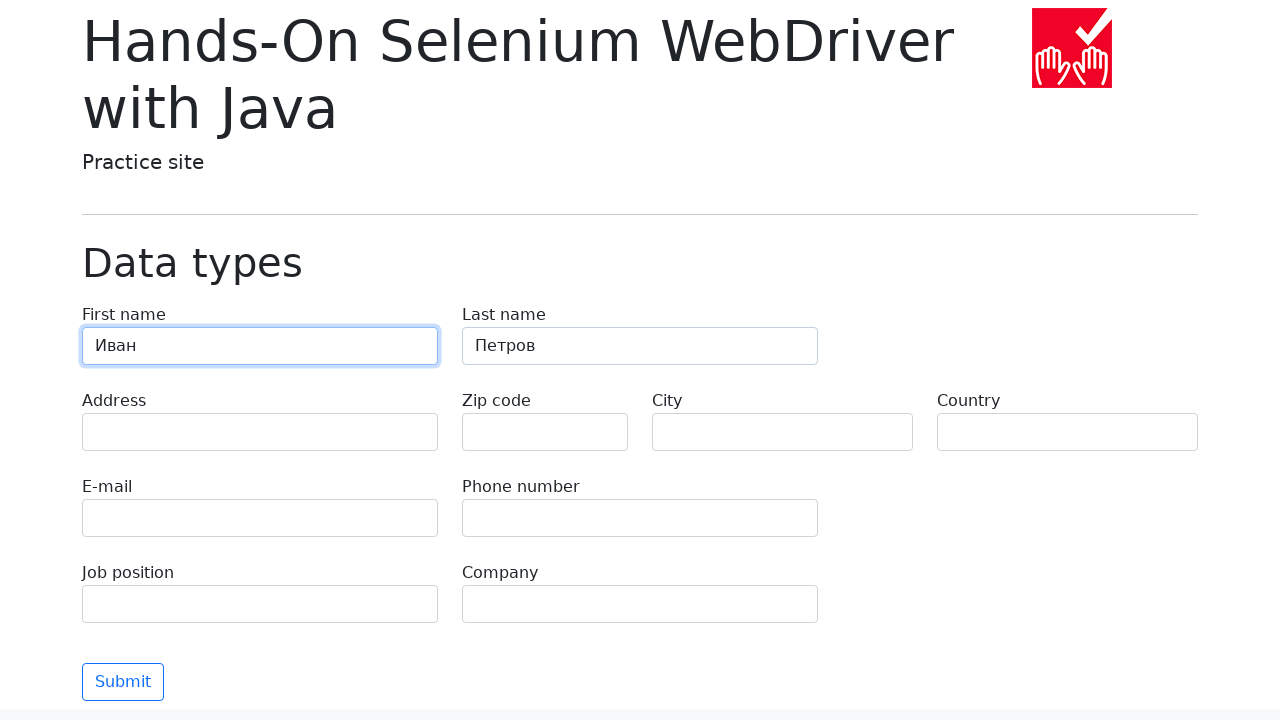

Filled address field with 'Ленина, 55-3' on input[name='address']
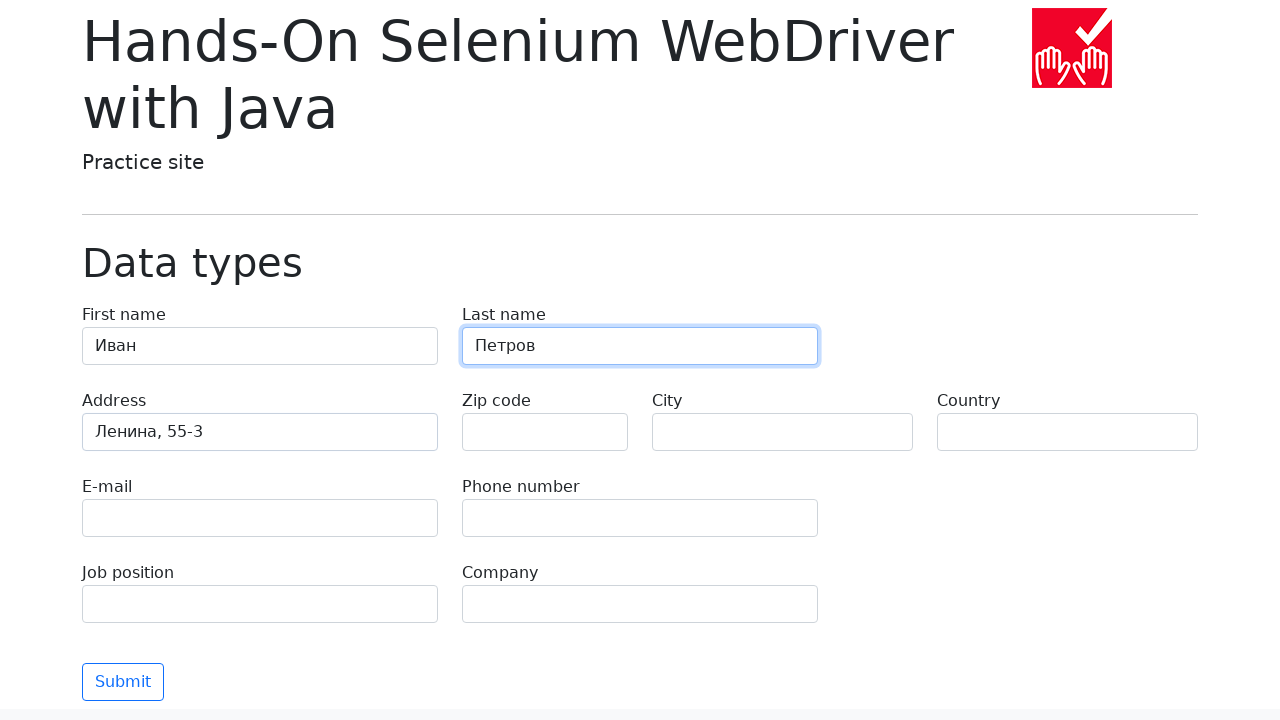

Filled email field with 'test@skypro.com' on input[name='e-mail']
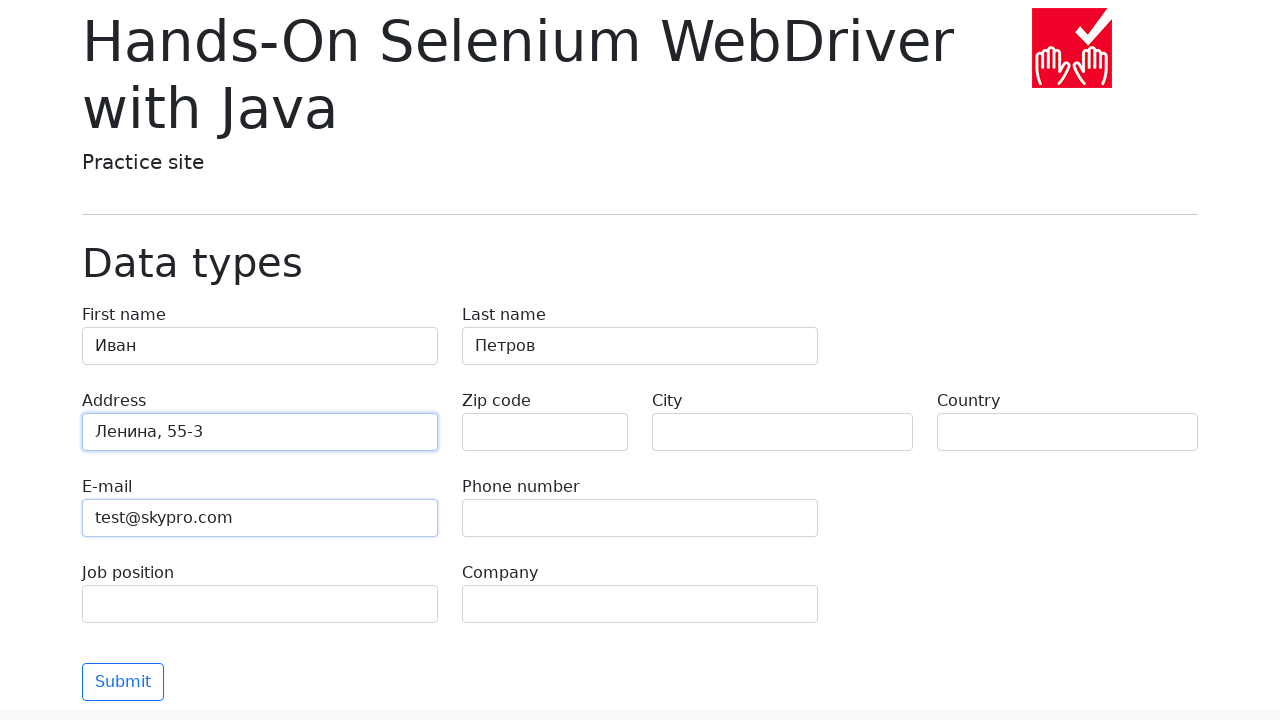

Filled phone field with '+7985899998787' on input[name='phone']
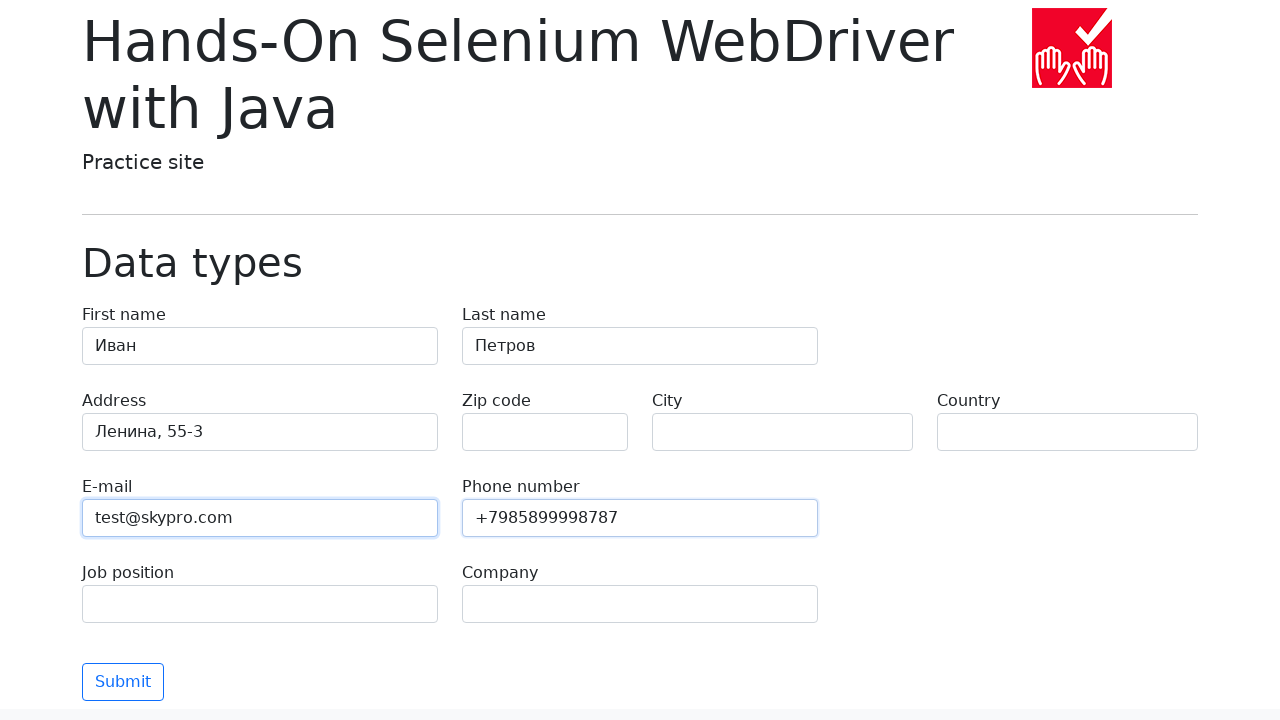

Left zip code field empty to trigger validation error on input[name='zip-code']
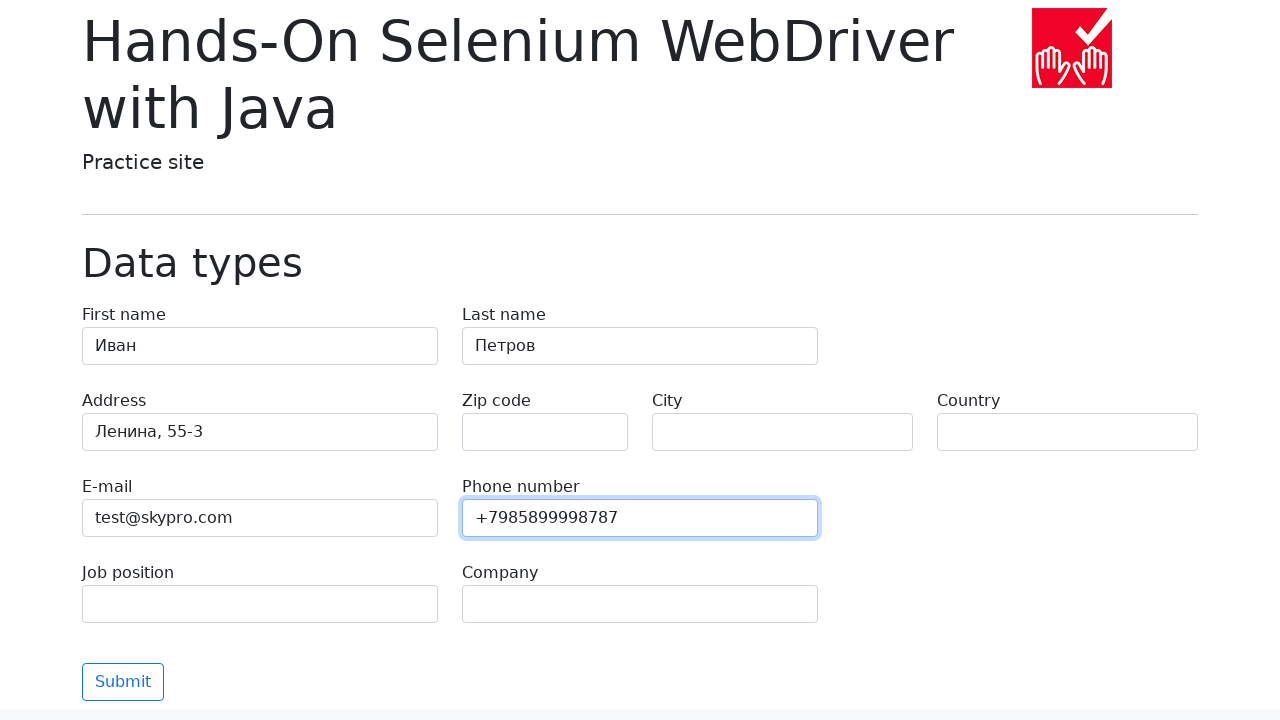

Filled city field with 'Москва' on input[name='city']
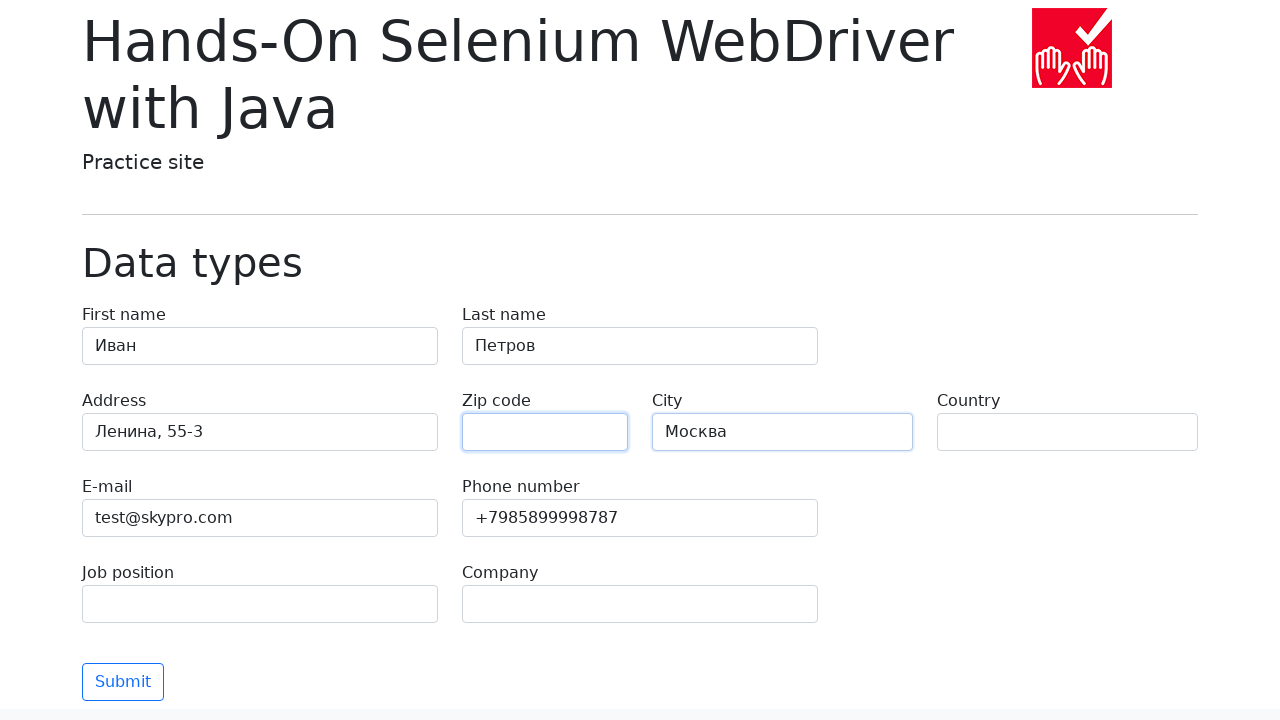

Filled country field with 'Россия' on input[name='country']
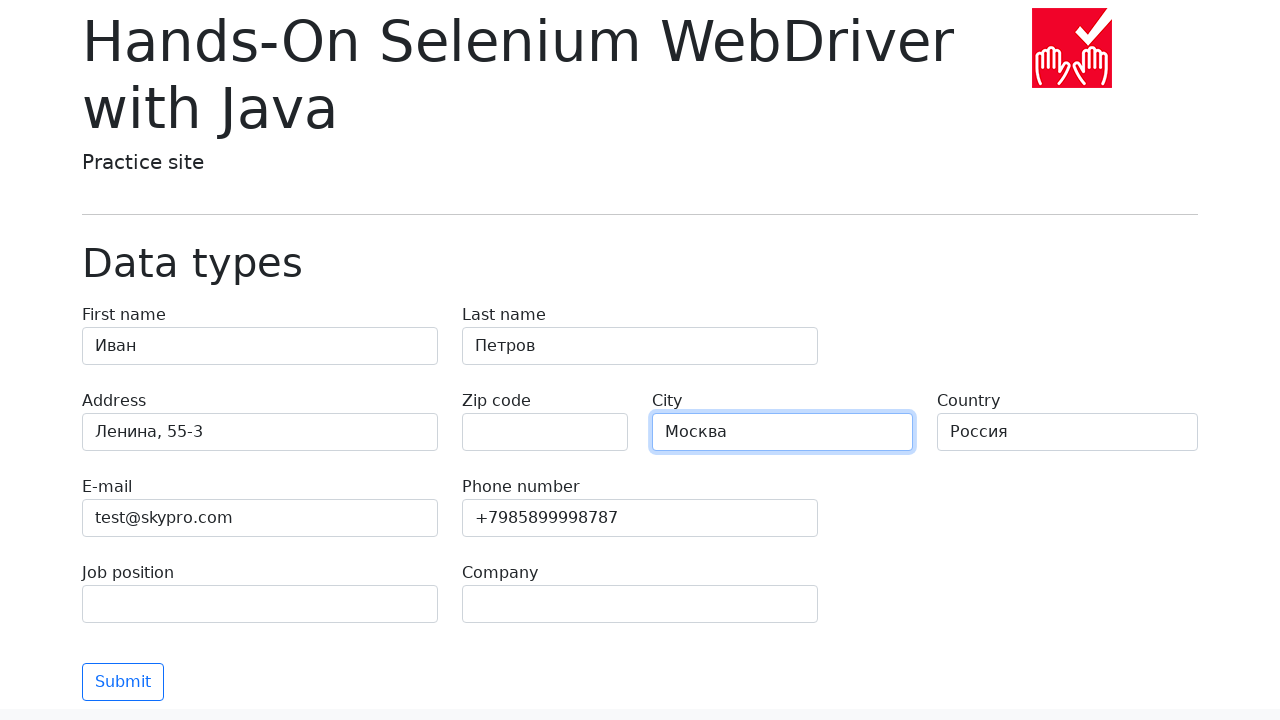

Filled job position field with 'QA' on input[name='job-position']
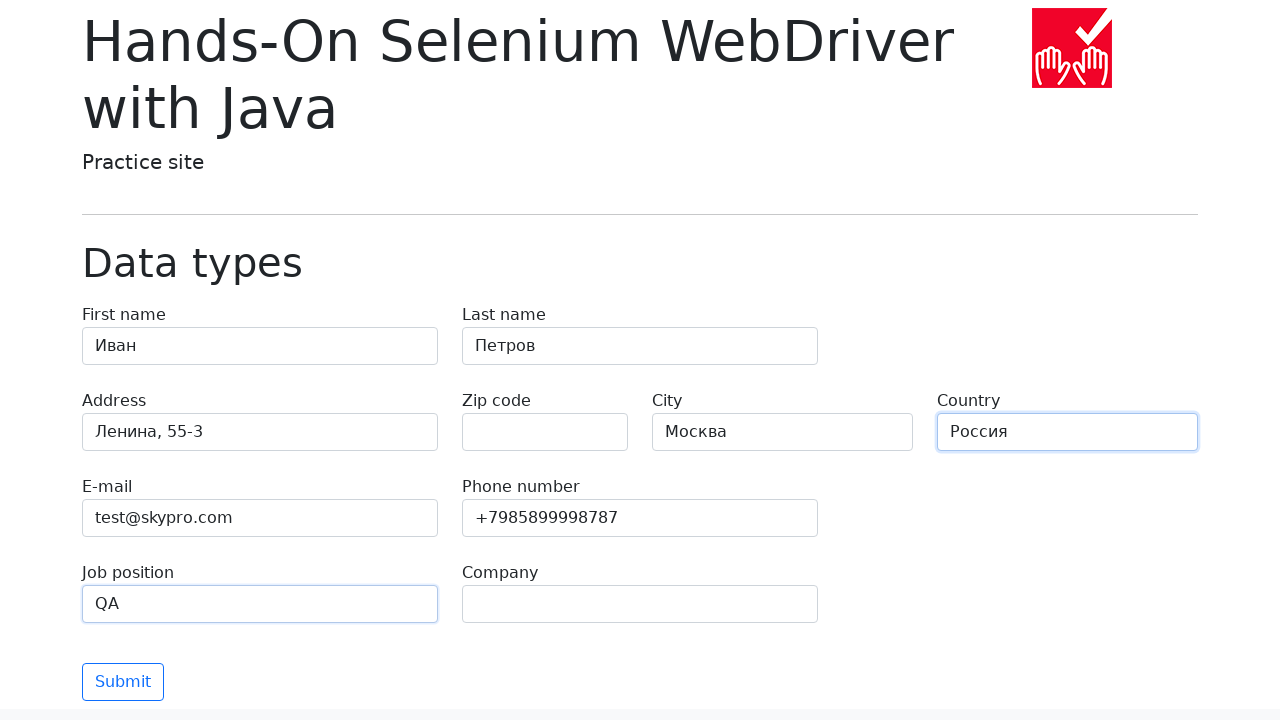

Filled company field with 'SkyPro' on input[name='company']
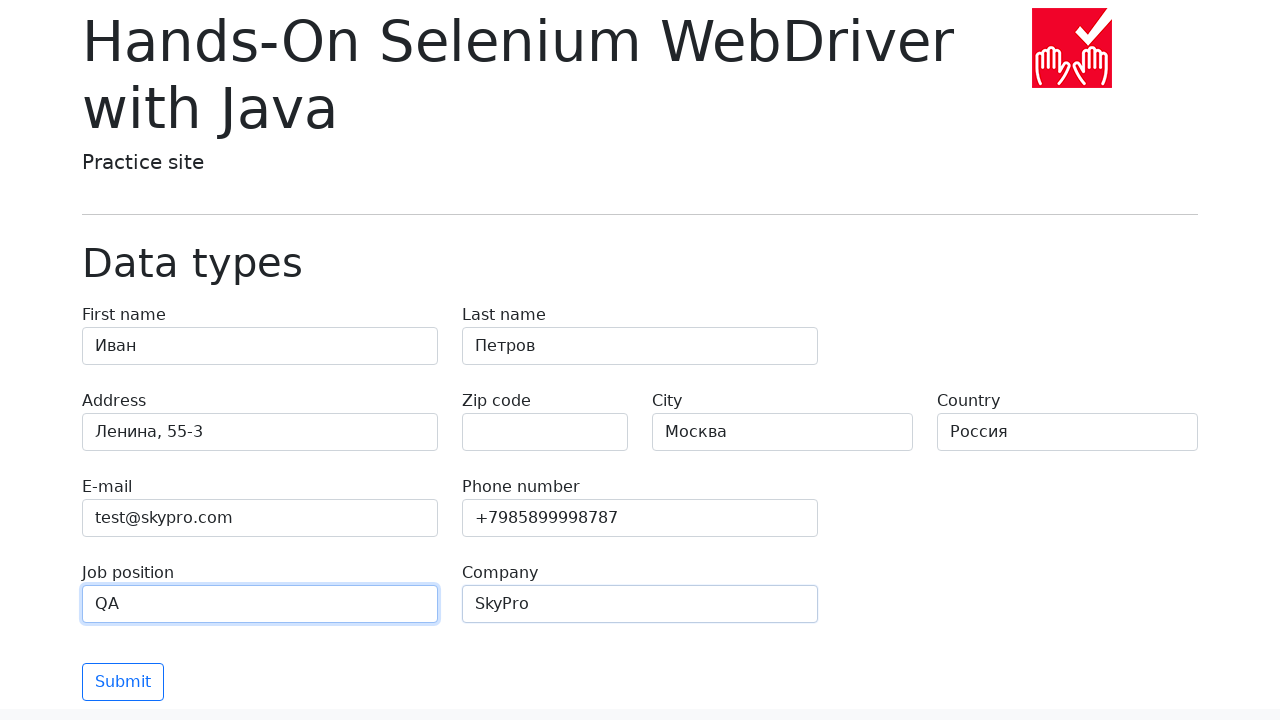

Clicked submit button to validate form at (123, 682) on button
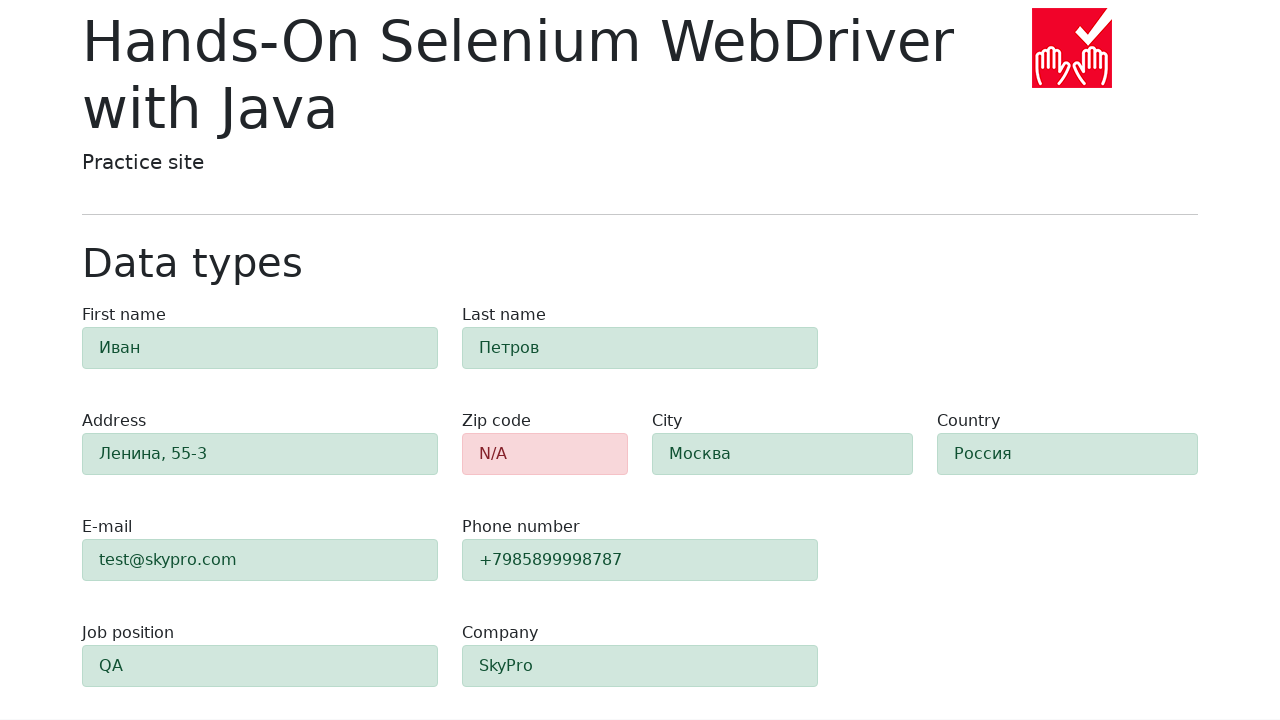

Form validation completed and zip code field is visible
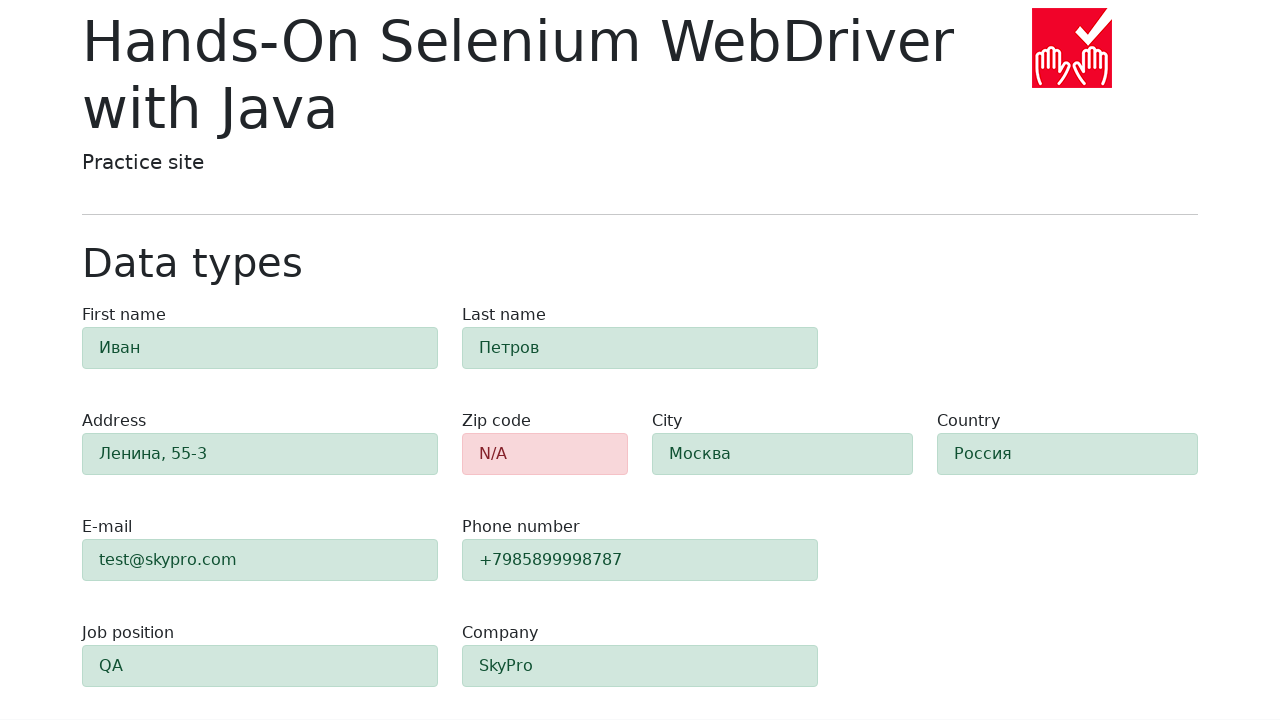

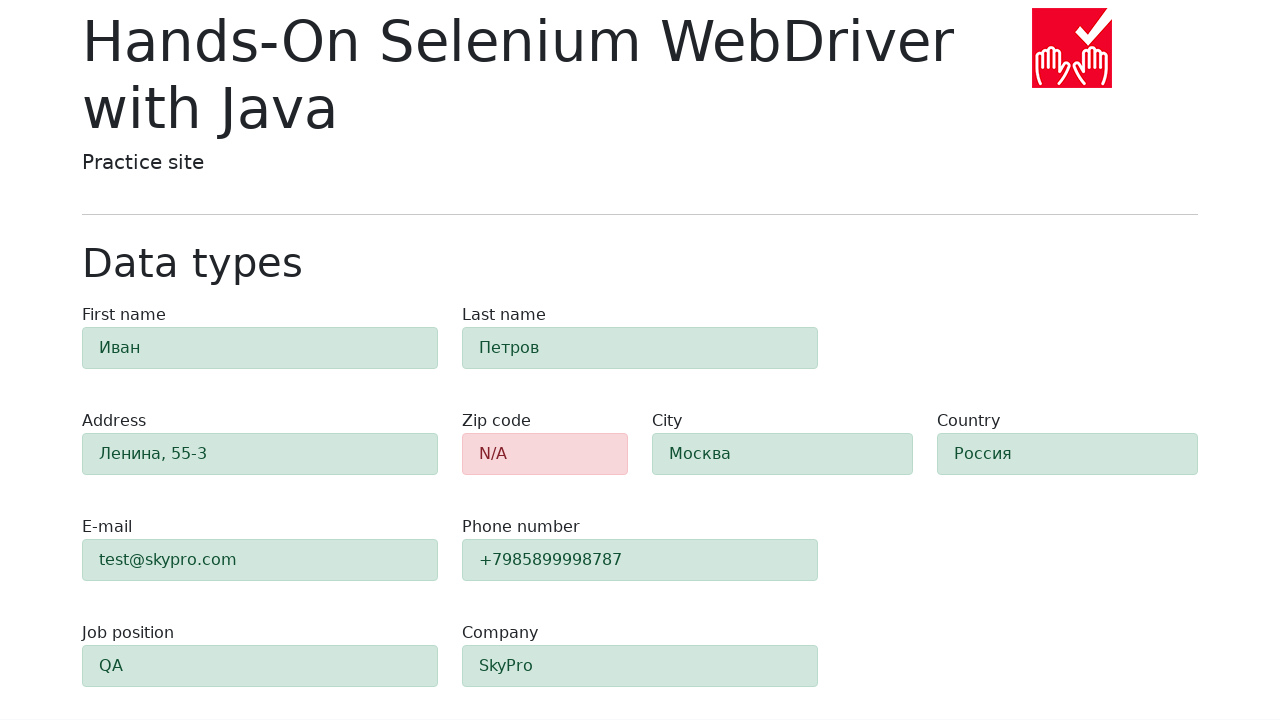